Tests filtering to display all items after viewing filtered lists

Starting URL: https://demo.playwright.dev/todomvc

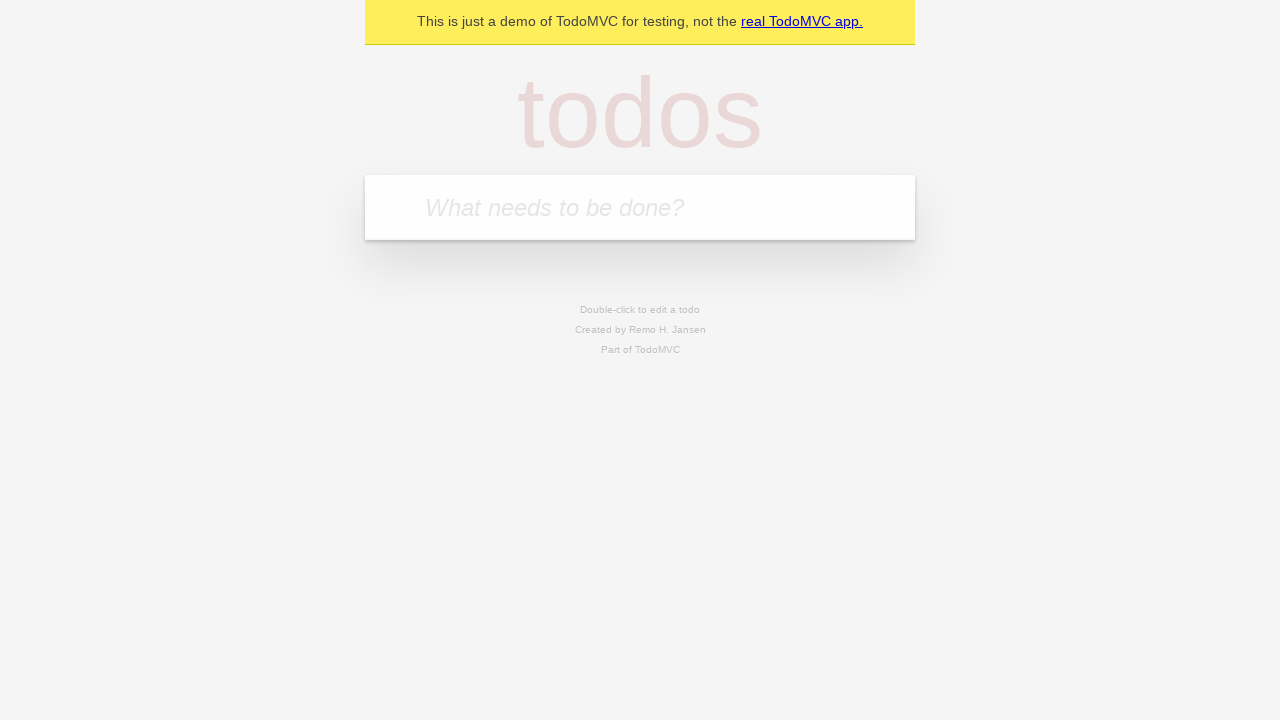

Filled todo input with 'buy some cheese' on internal:attr=[placeholder="What needs to be done?"i]
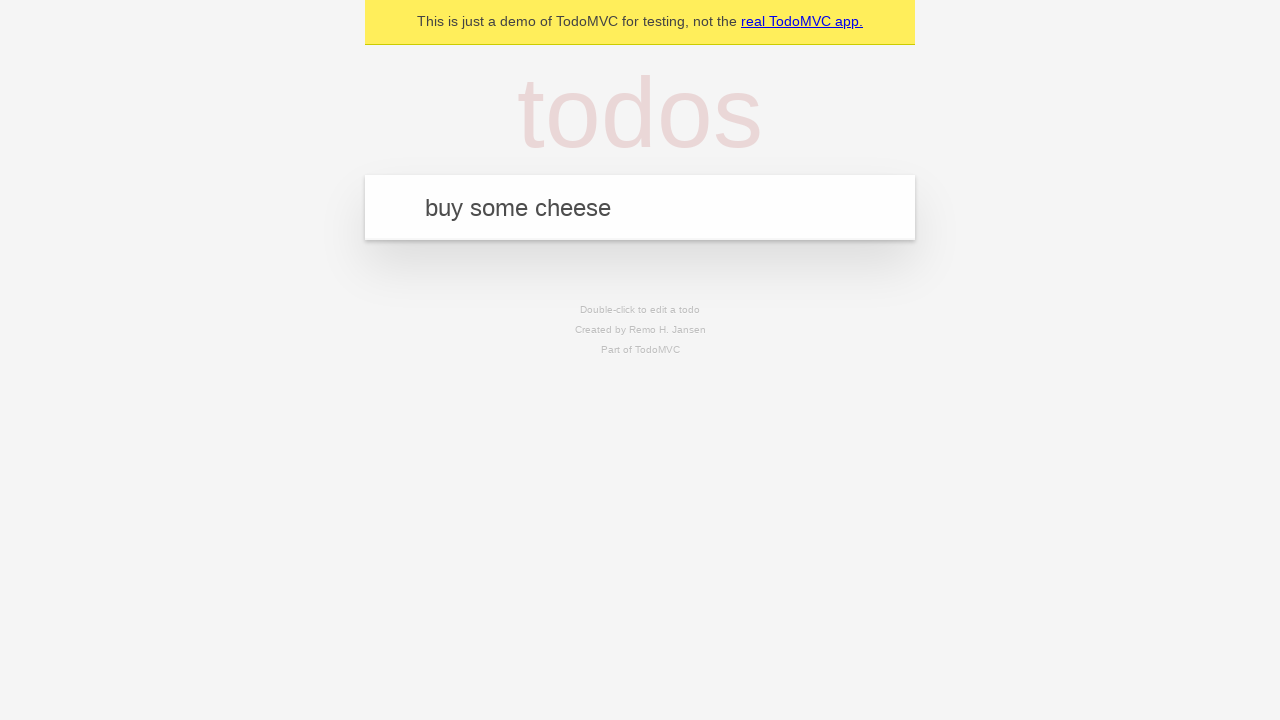

Pressed Enter to add todo 'buy some cheese' on internal:attr=[placeholder="What needs to be done?"i]
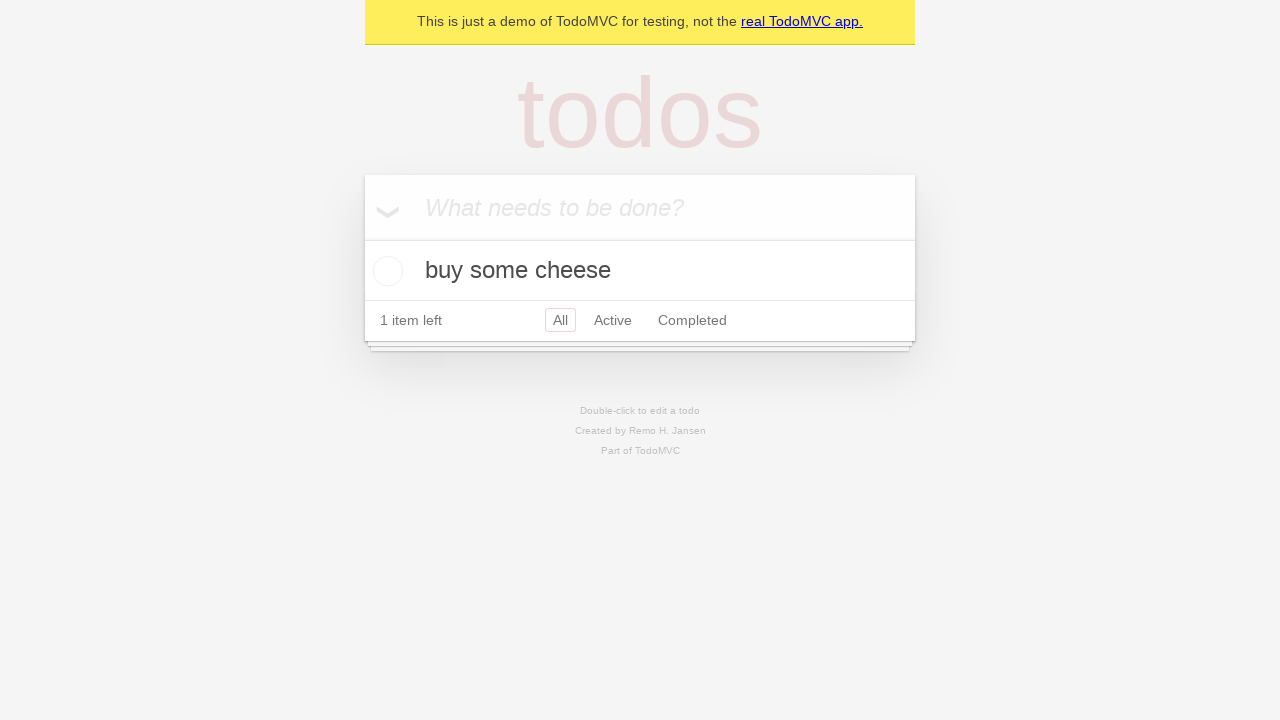

Filled todo input with 'feed the cat' on internal:attr=[placeholder="What needs to be done?"i]
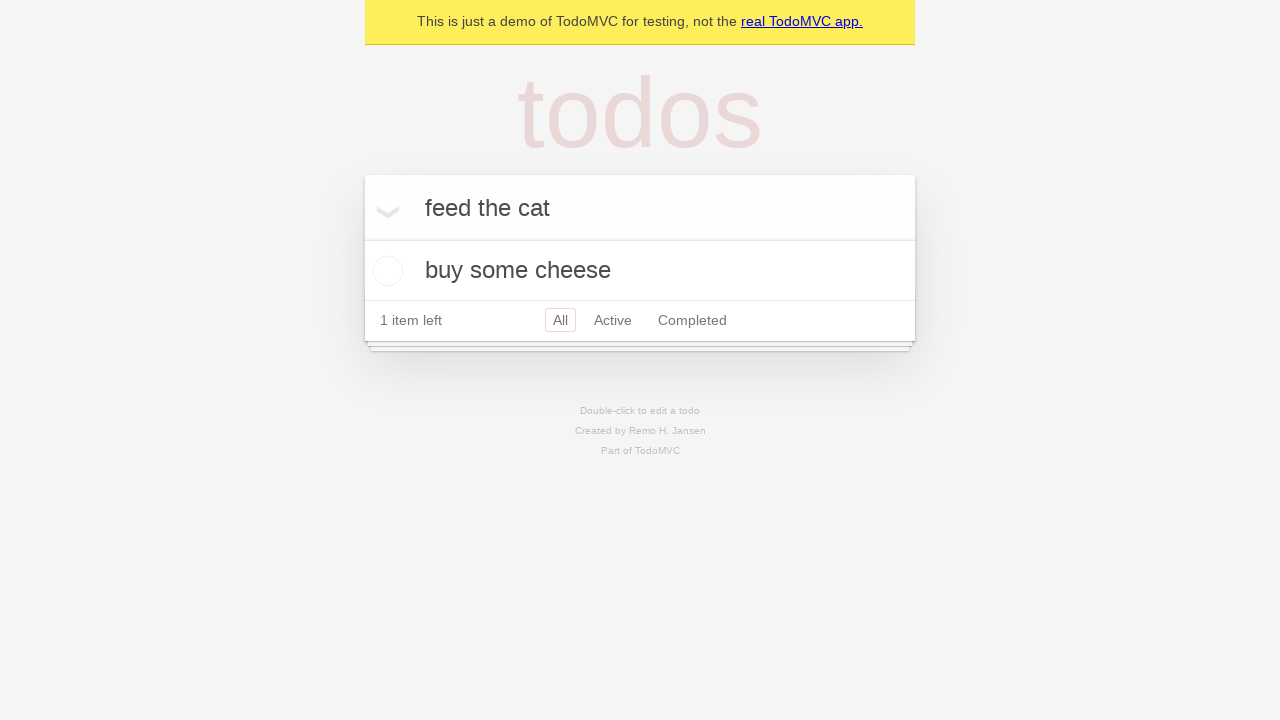

Pressed Enter to add todo 'feed the cat' on internal:attr=[placeholder="What needs to be done?"i]
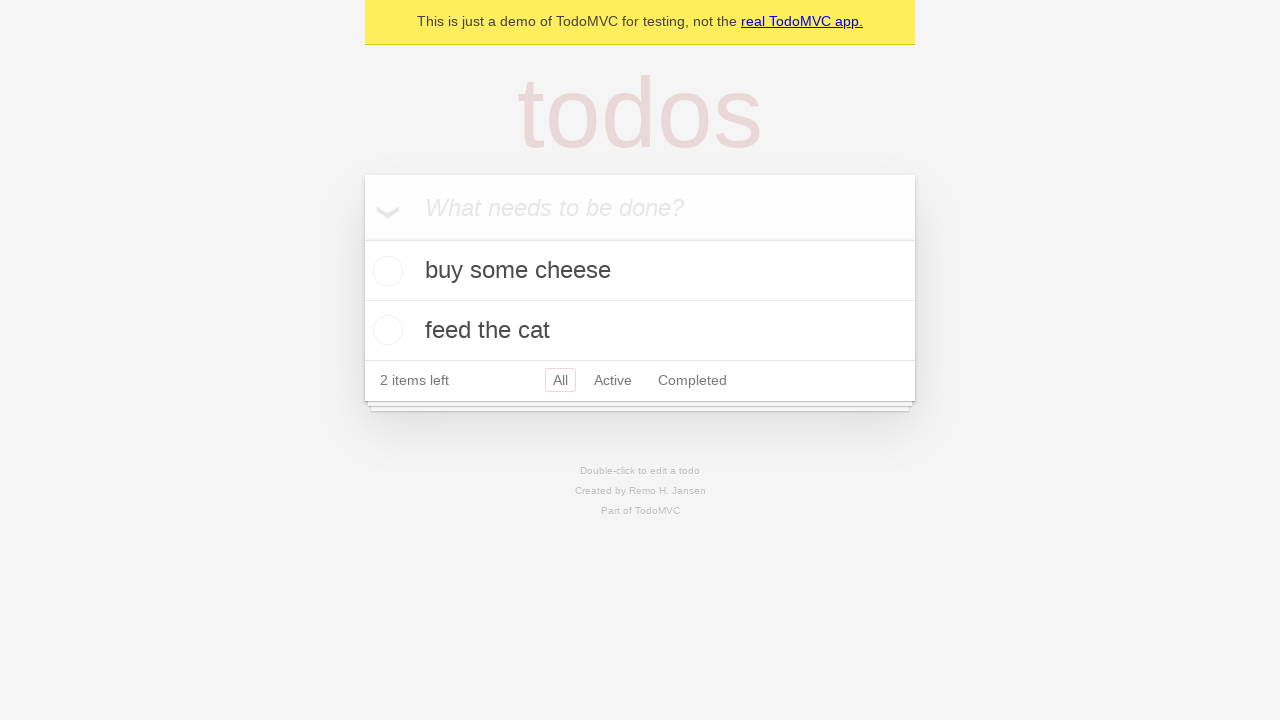

Filled todo input with 'book a doctors appointment' on internal:attr=[placeholder="What needs to be done?"i]
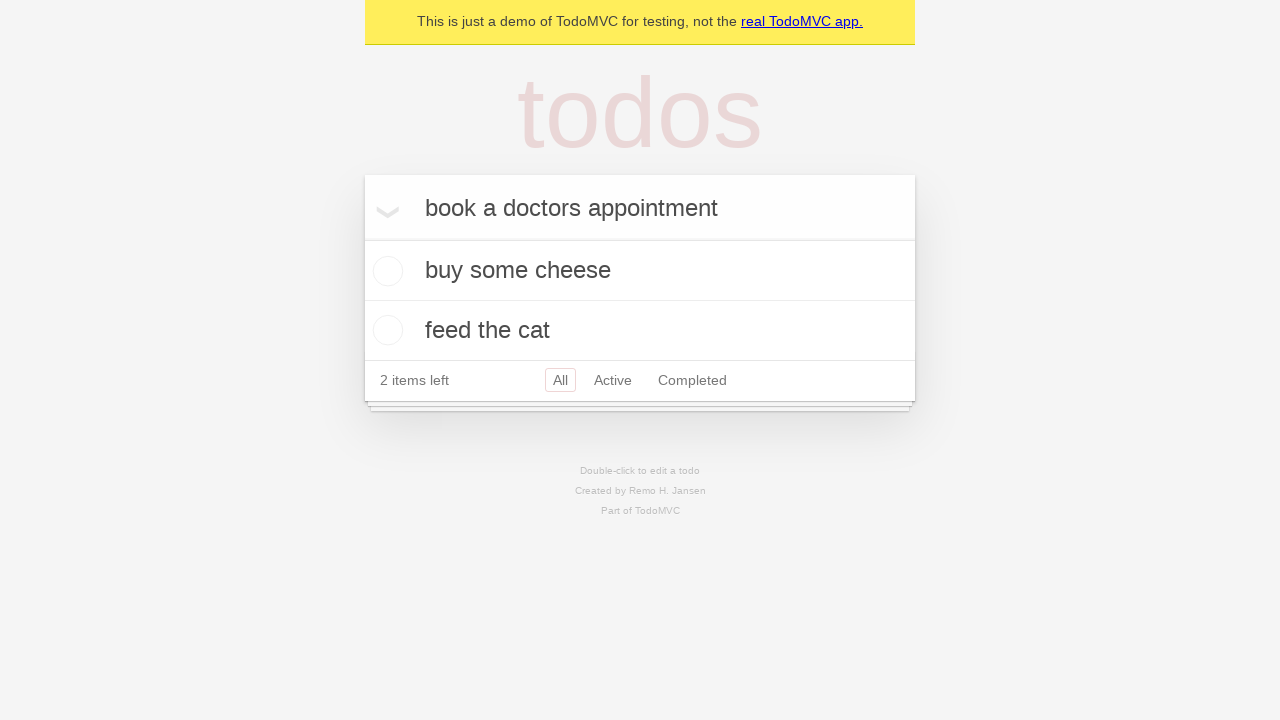

Pressed Enter to add todo 'book a doctors appointment' on internal:attr=[placeholder="What needs to be done?"i]
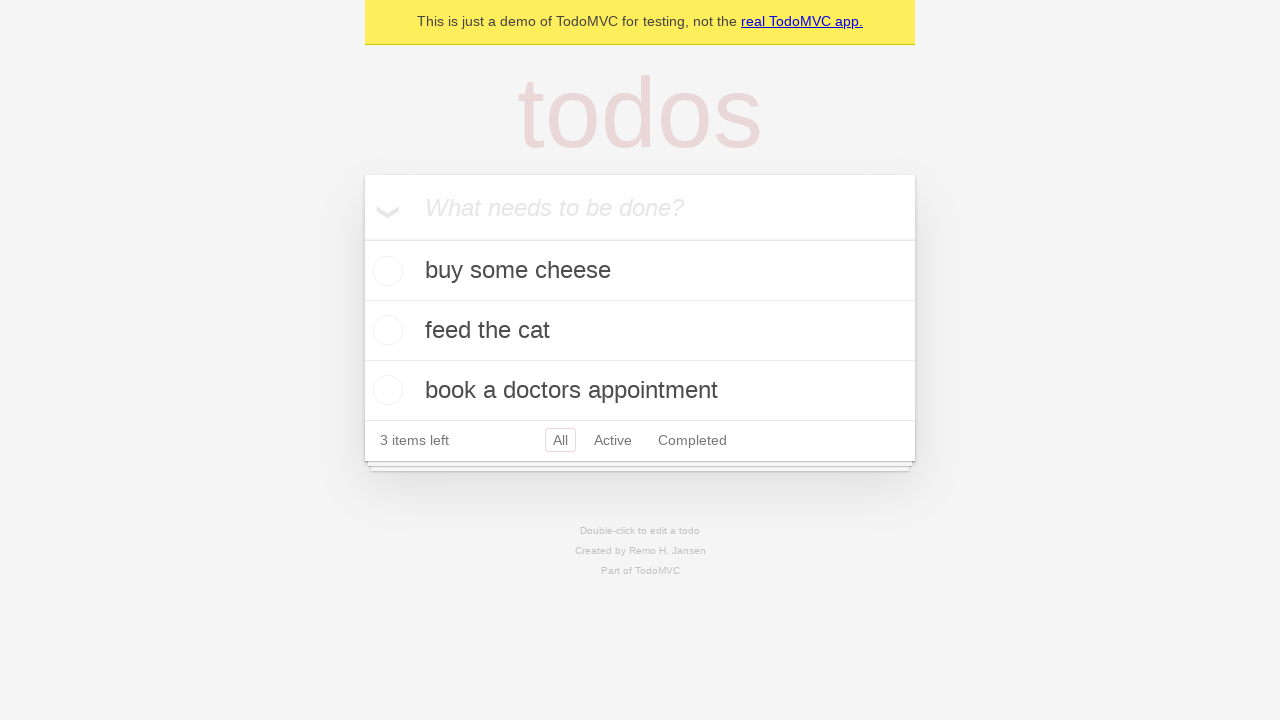

Filled todo input with 'test report showing' on internal:attr=[placeholder="What needs to be done?"i]
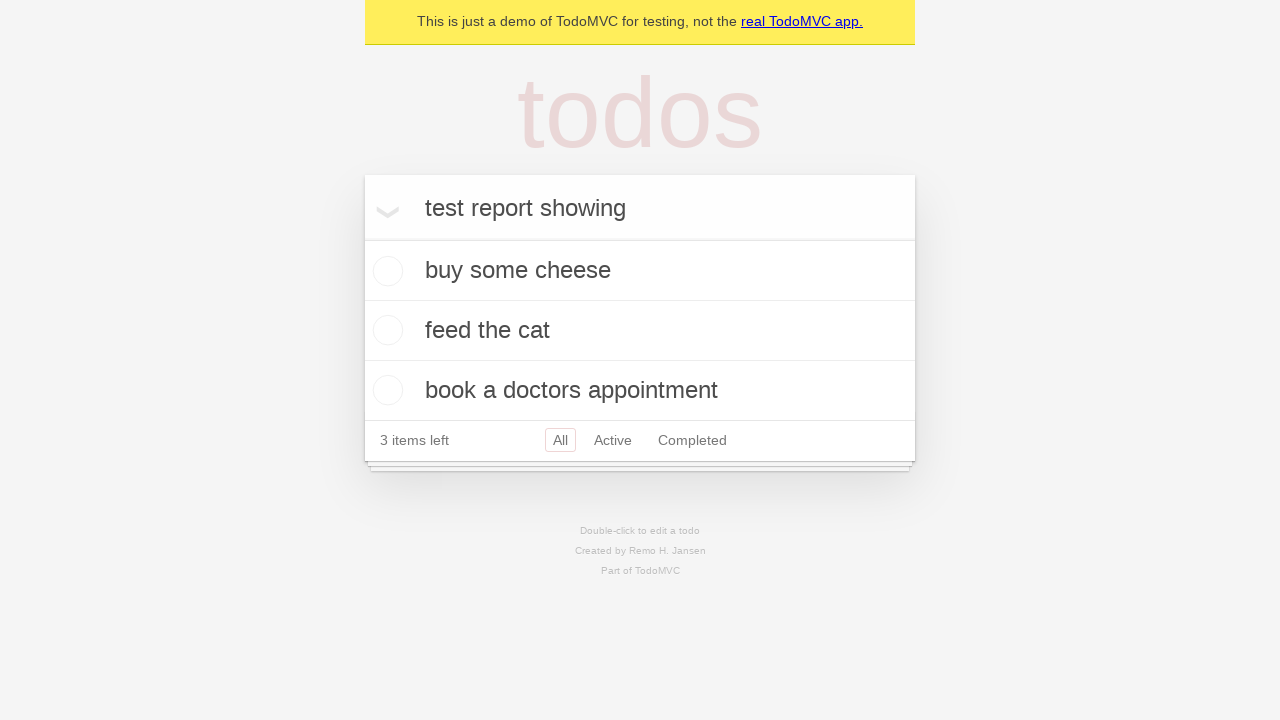

Pressed Enter to add todo 'test report showing' on internal:attr=[placeholder="What needs to be done?"i]
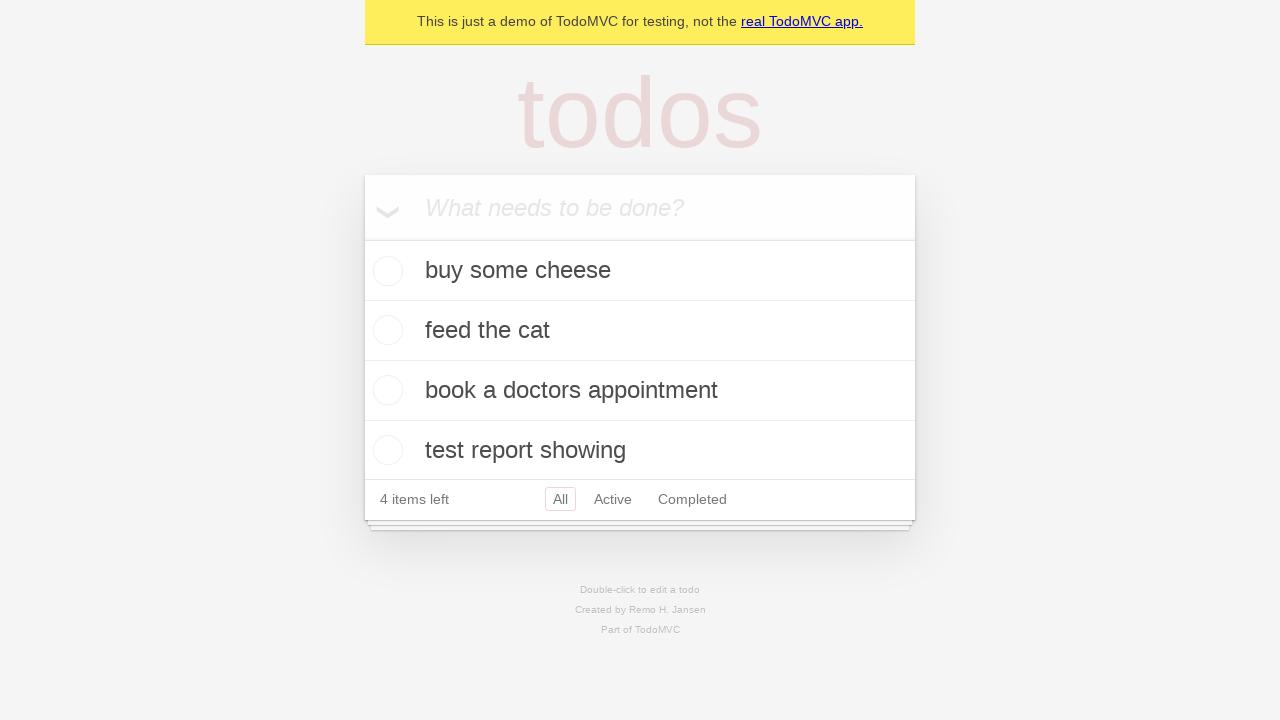

Checked the second todo item at (385, 330) on internal:testid=[data-testid="todo-item"s] >> nth=1 >> internal:role=checkbox
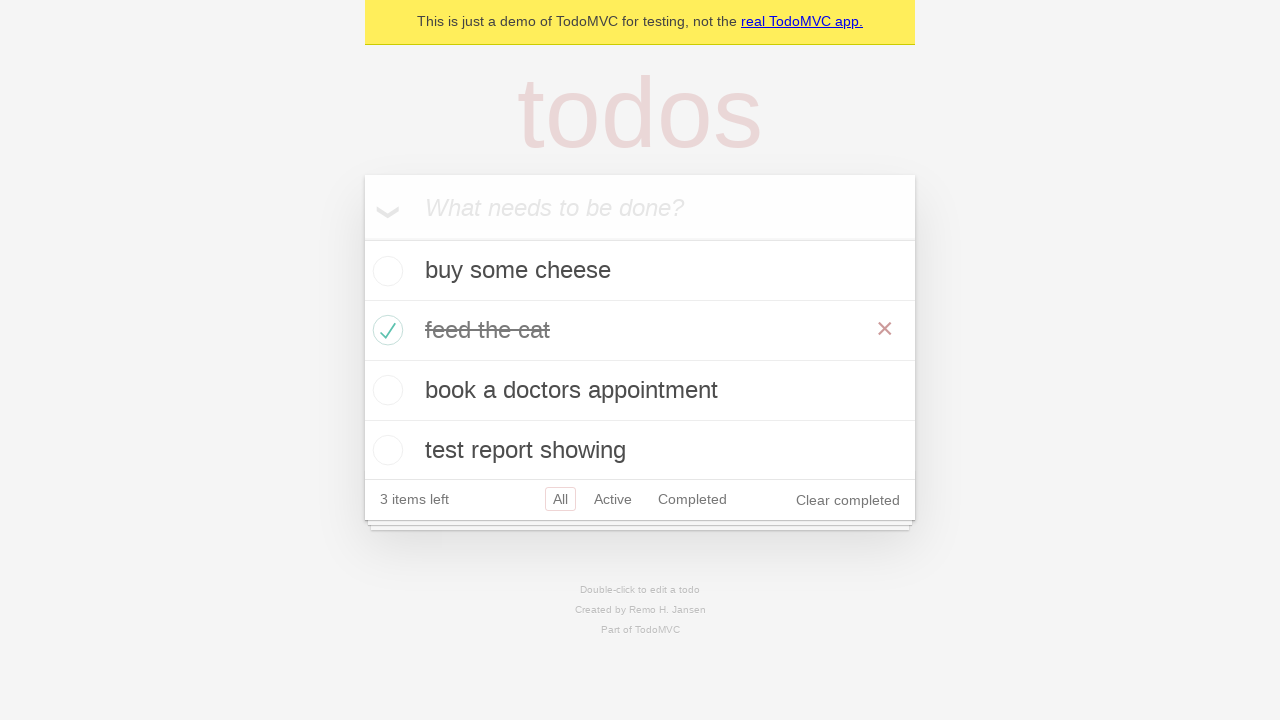

Clicked Active filter to show only active todos at (613, 499) on internal:role=link[name="Active"i]
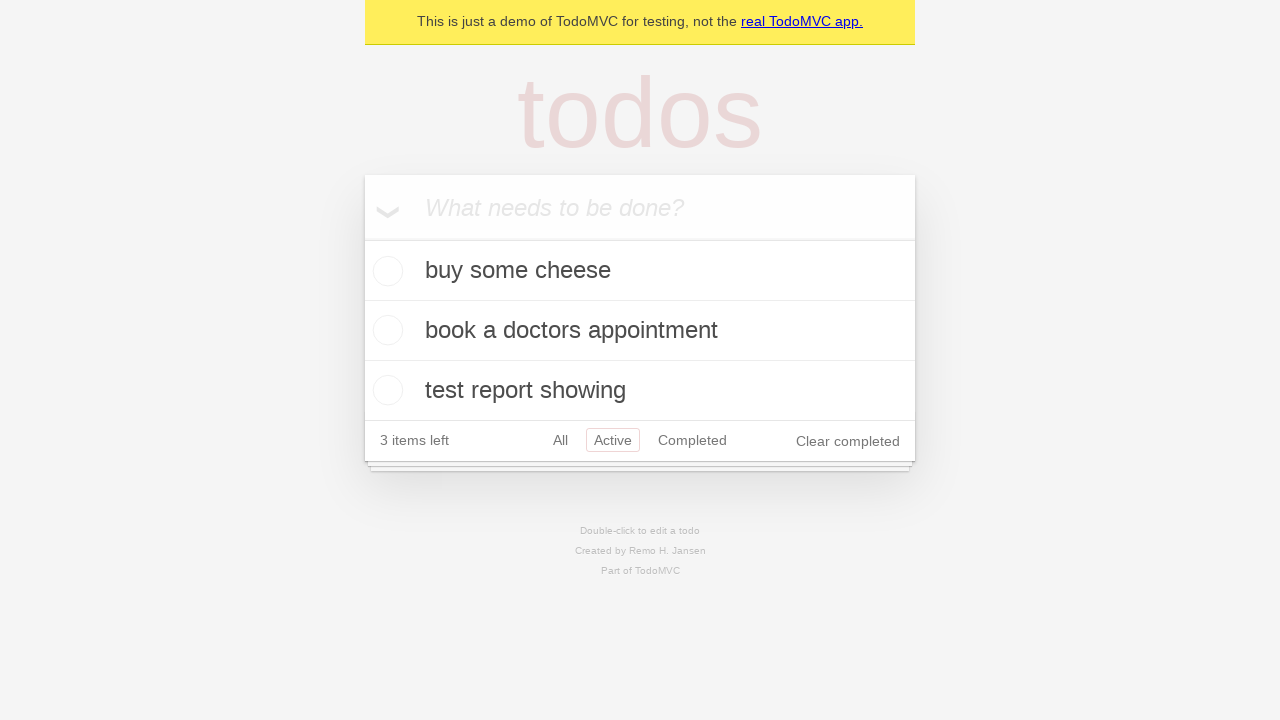

Clicked Completed filter to show only completed todos at (692, 440) on internal:role=link[name="Completed"i]
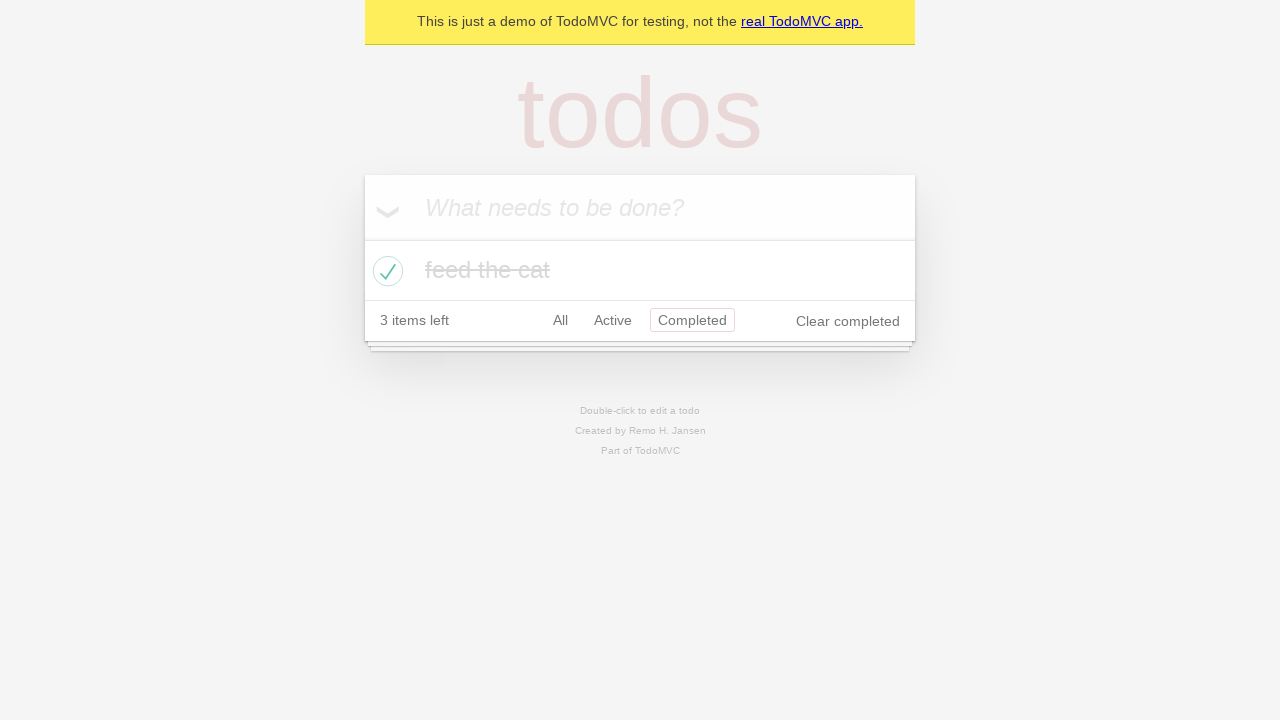

Clicked All filter to display all items at (560, 320) on internal:role=link[name="All"i]
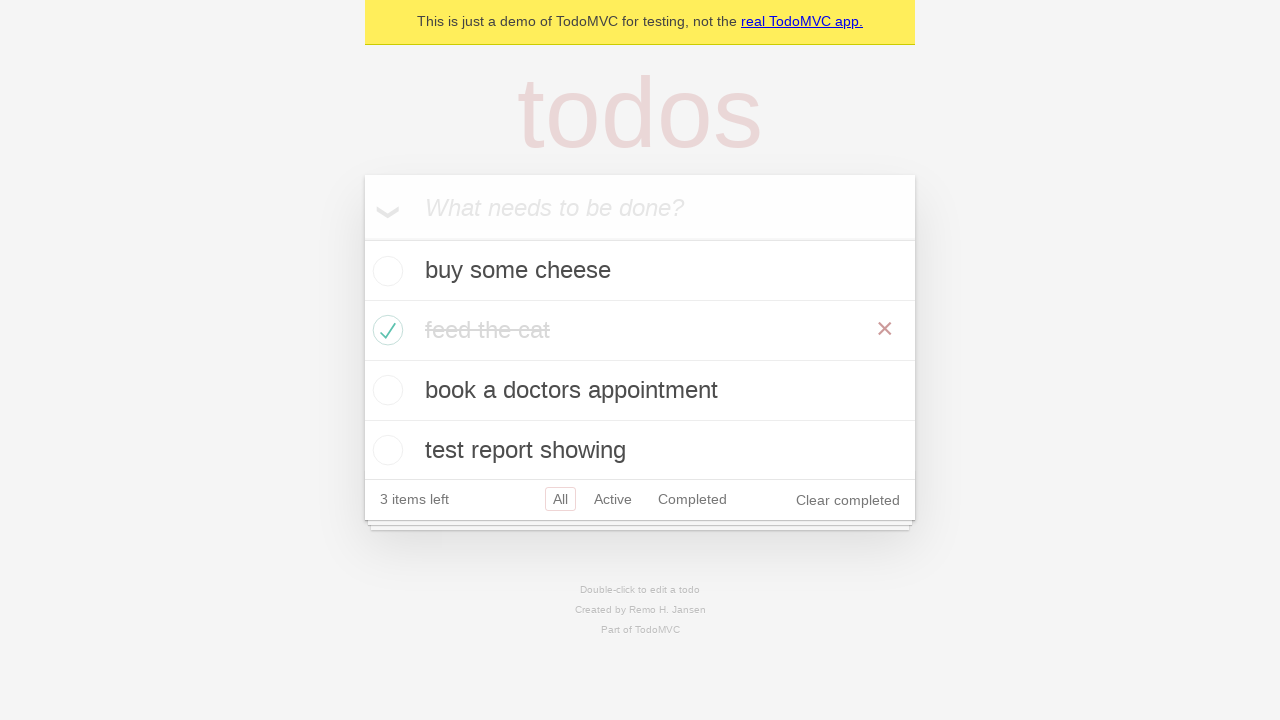

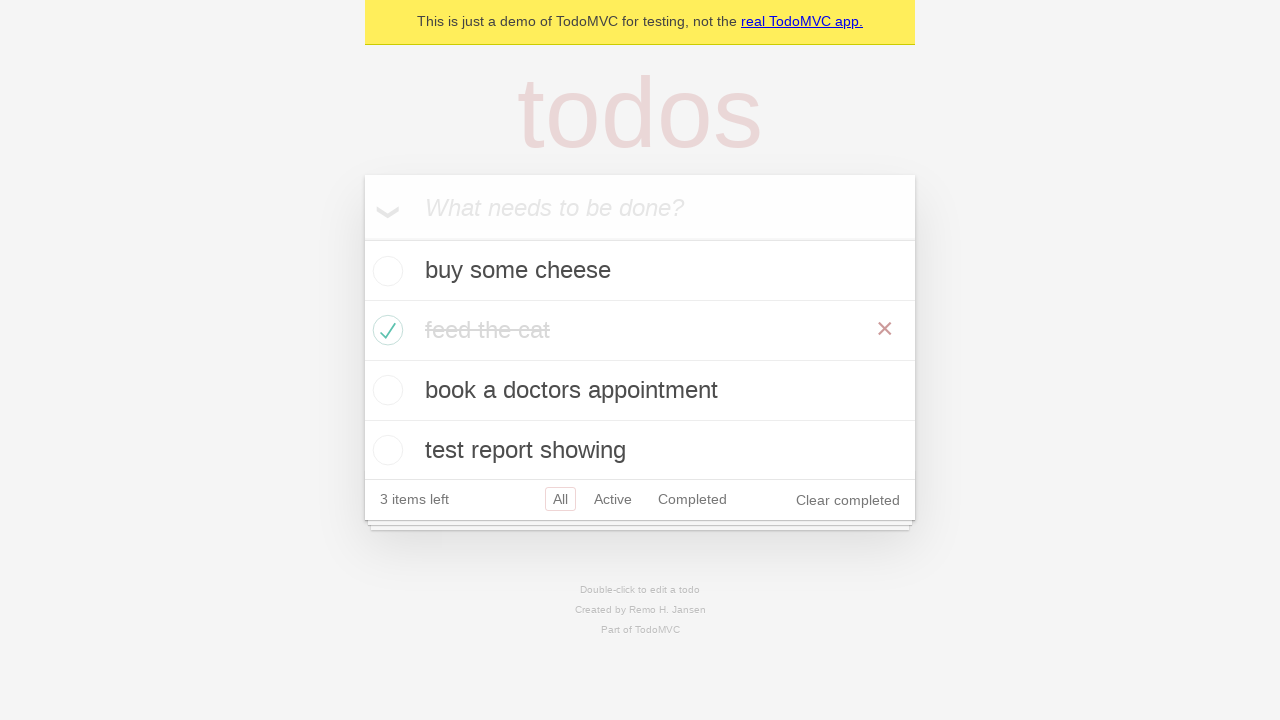